Tests right-click context menu functionality by performing a right-click action, selecting a menu option, and handling the resulting alert

Starting URL: https://swisnl.github.io/jQuery-contextMenu/demo.html

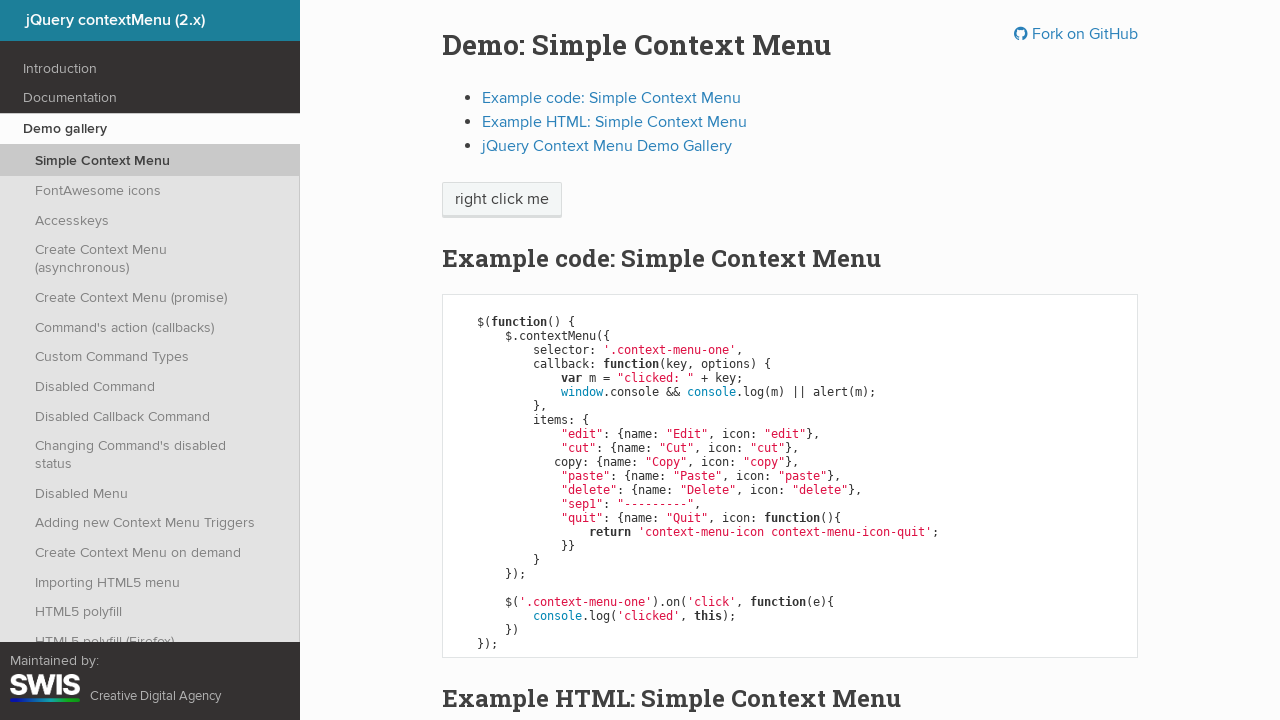

Located the 'right click me' element
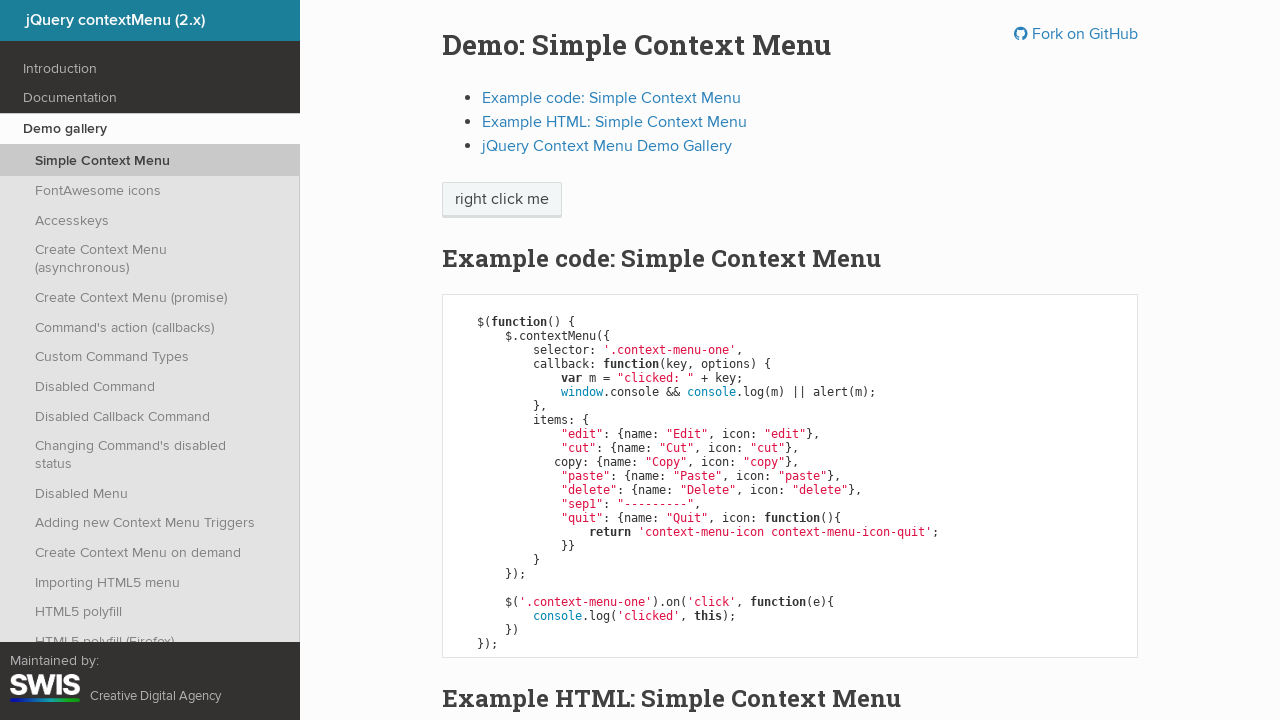

Performed right-click on the target element at (502, 200) on xpath=//span[normalize-space()='right click me']
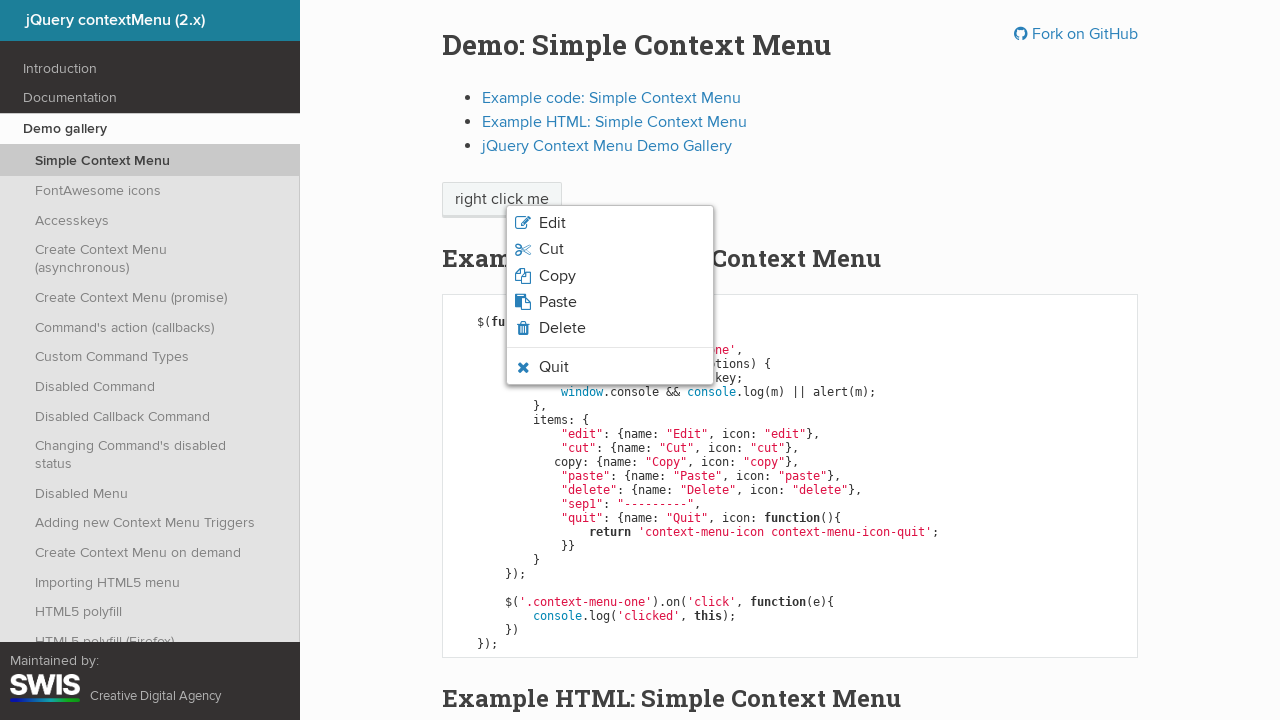

Clicked 'Copy' option from context menu at (557, 276) on xpath=//span[normalize-space()='Copy']
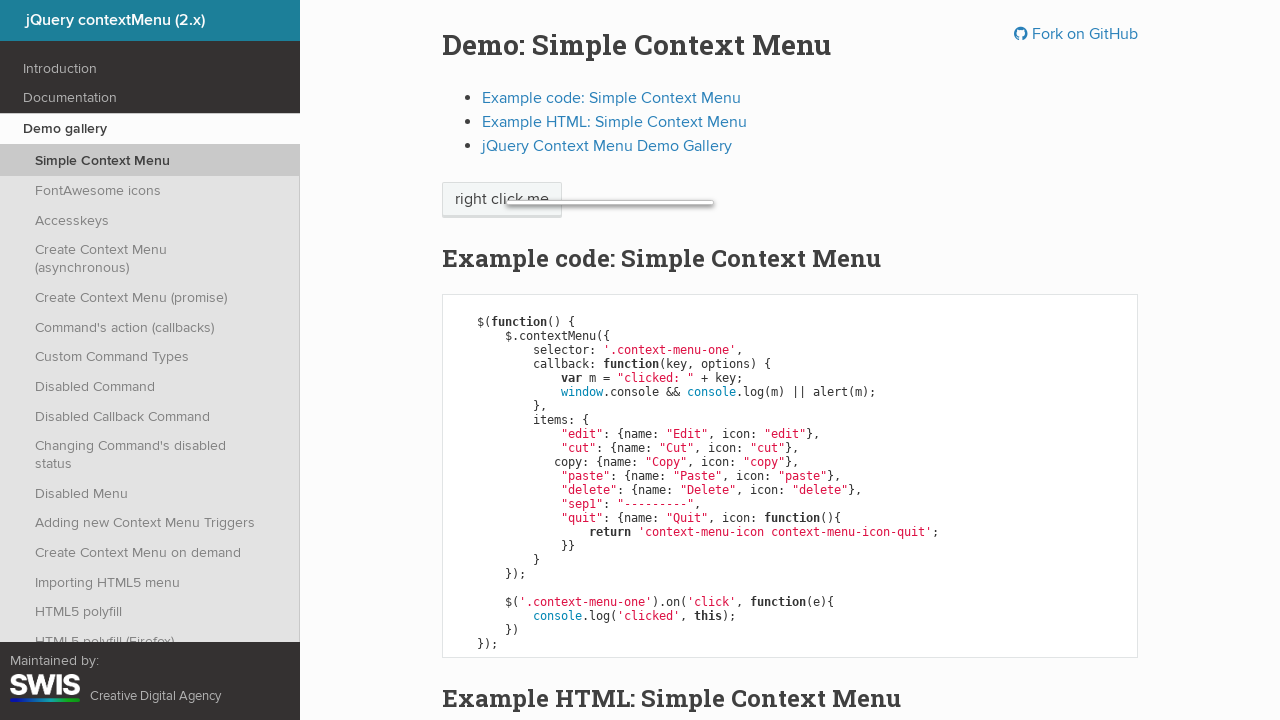

Set up alert dialog handler to accept alerts
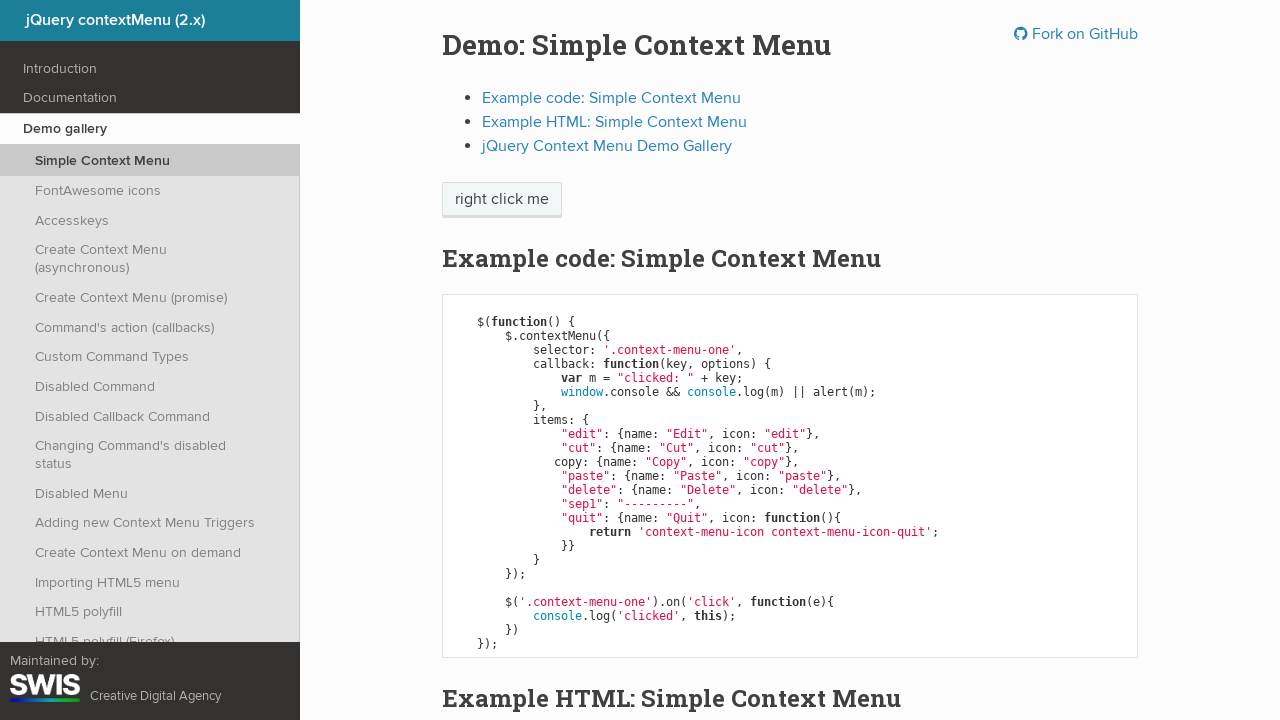

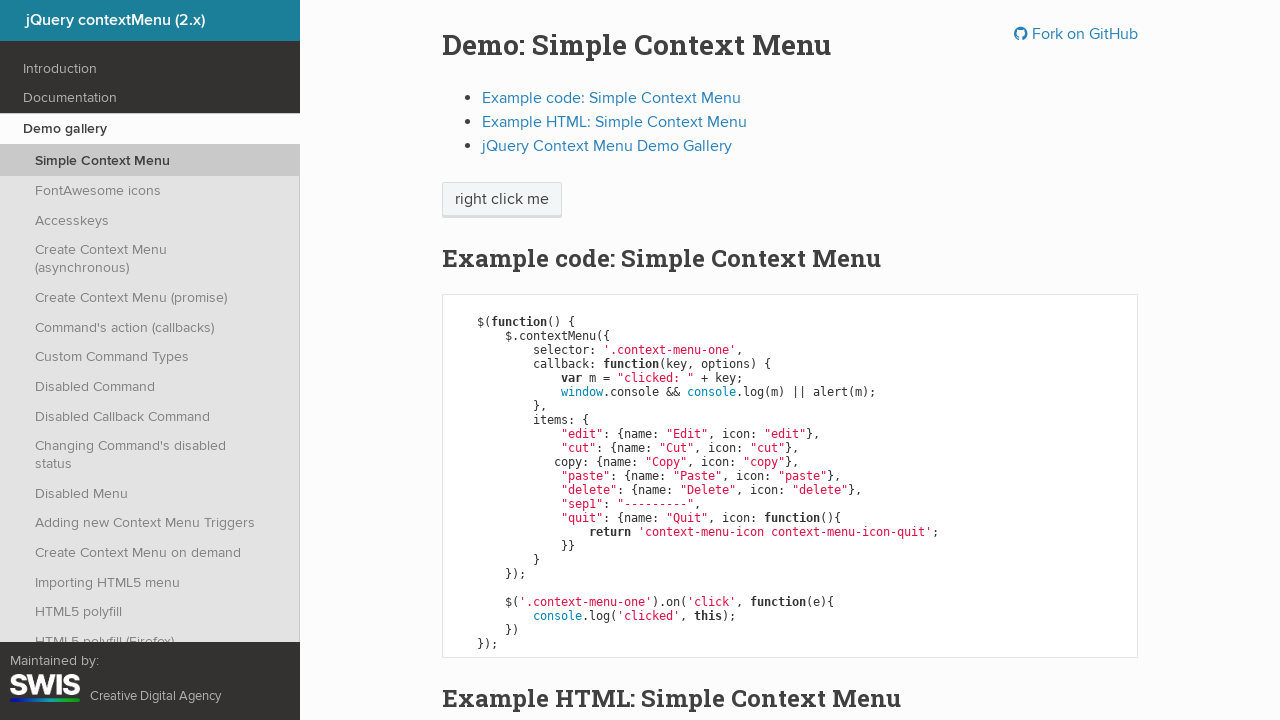